Tests confirm dialog dismissal with shorter wait time

Starting URL: https://demoqa.com/alerts

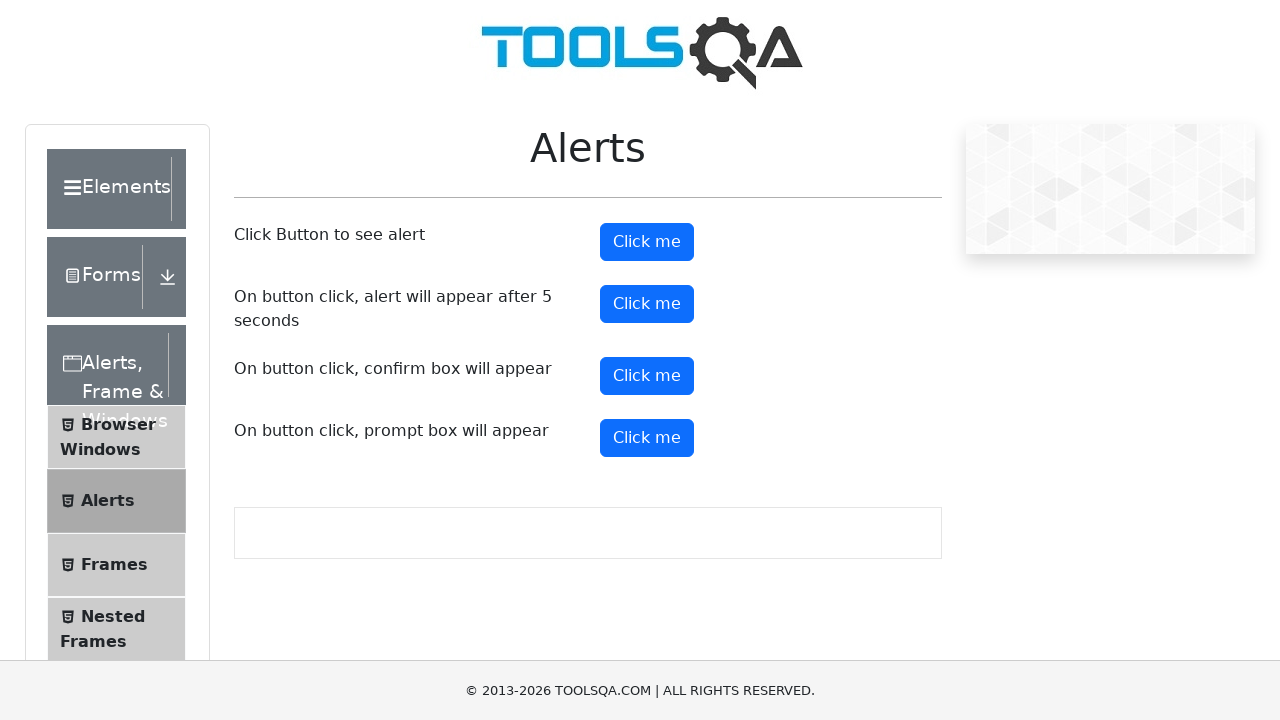

Set up dialog handler to dismiss confirm dialogs
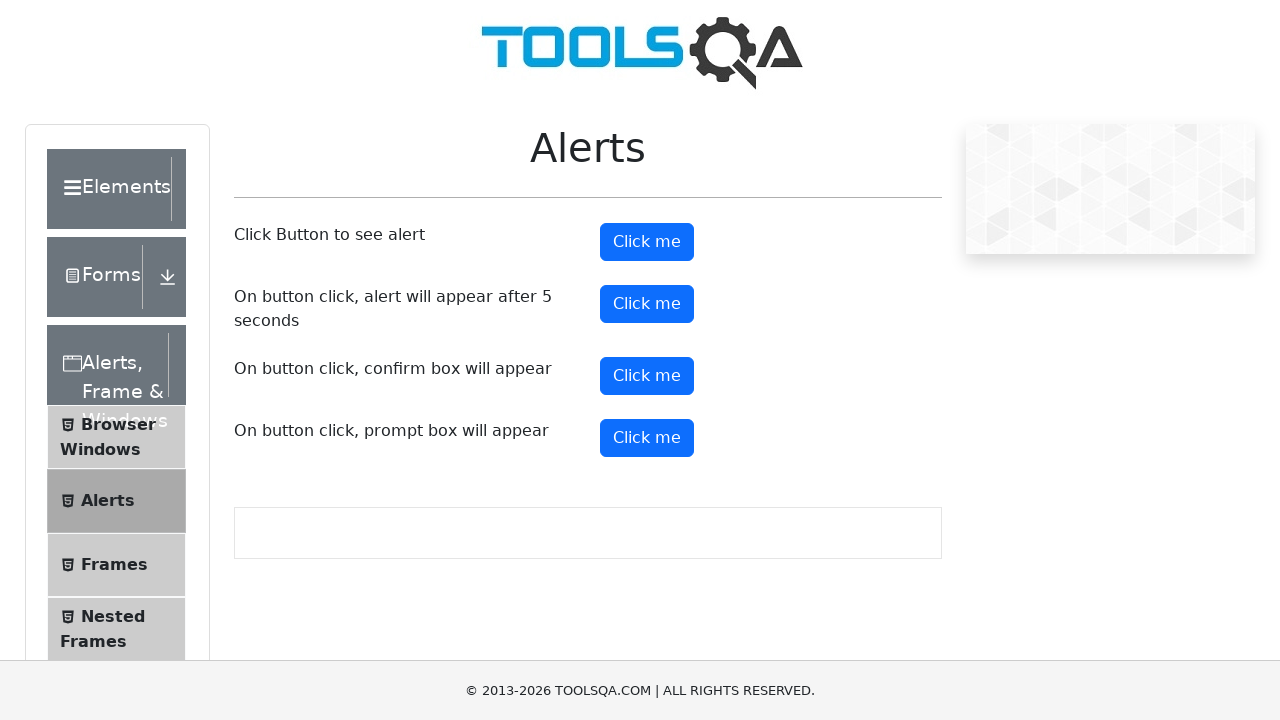

Clicked confirm button to trigger confirm dialog at (647, 376) on #confirmButton
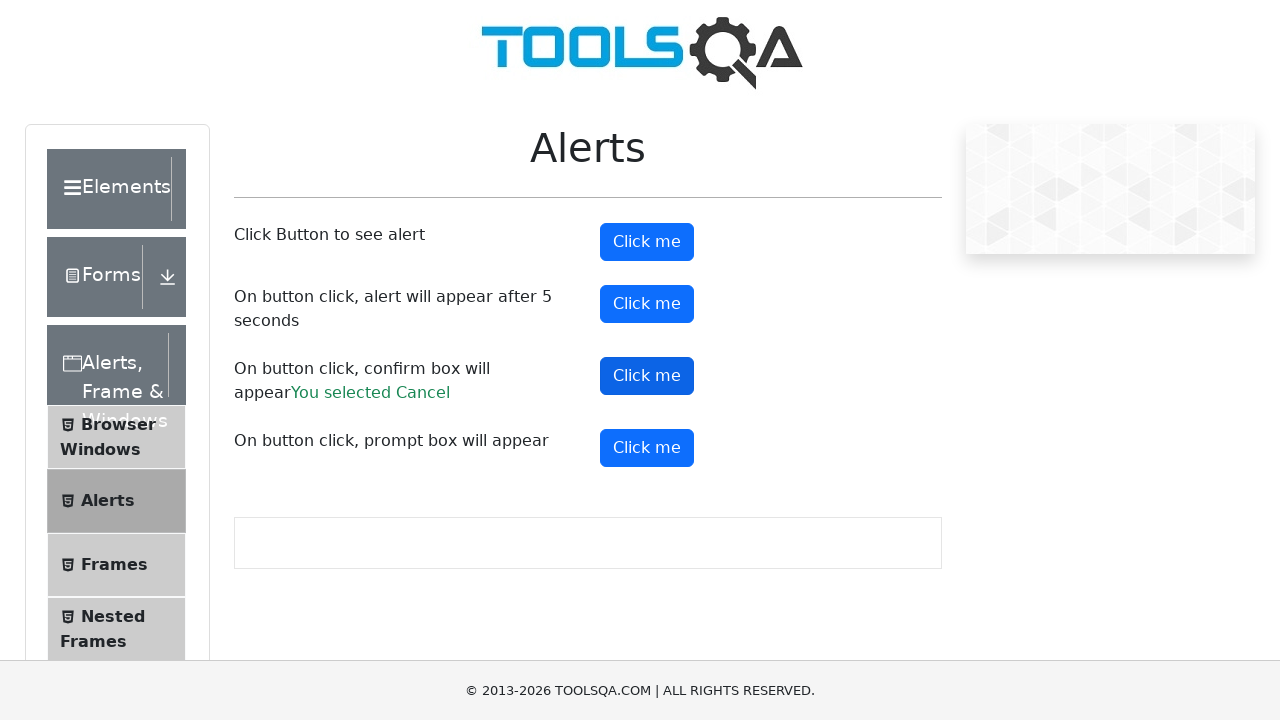

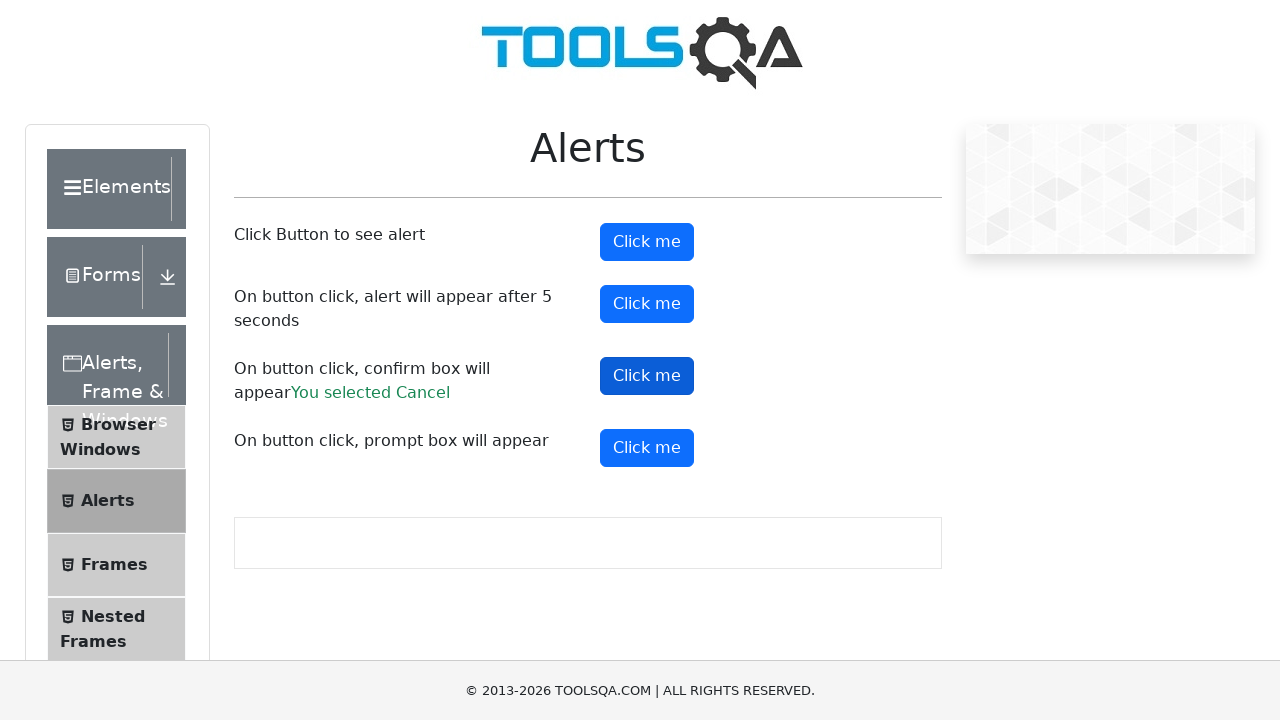